Tests that clicking the login button without providing username or password displays the error message "Epic sadface: Username is required"

Starting URL: https://www.saucedemo.com/

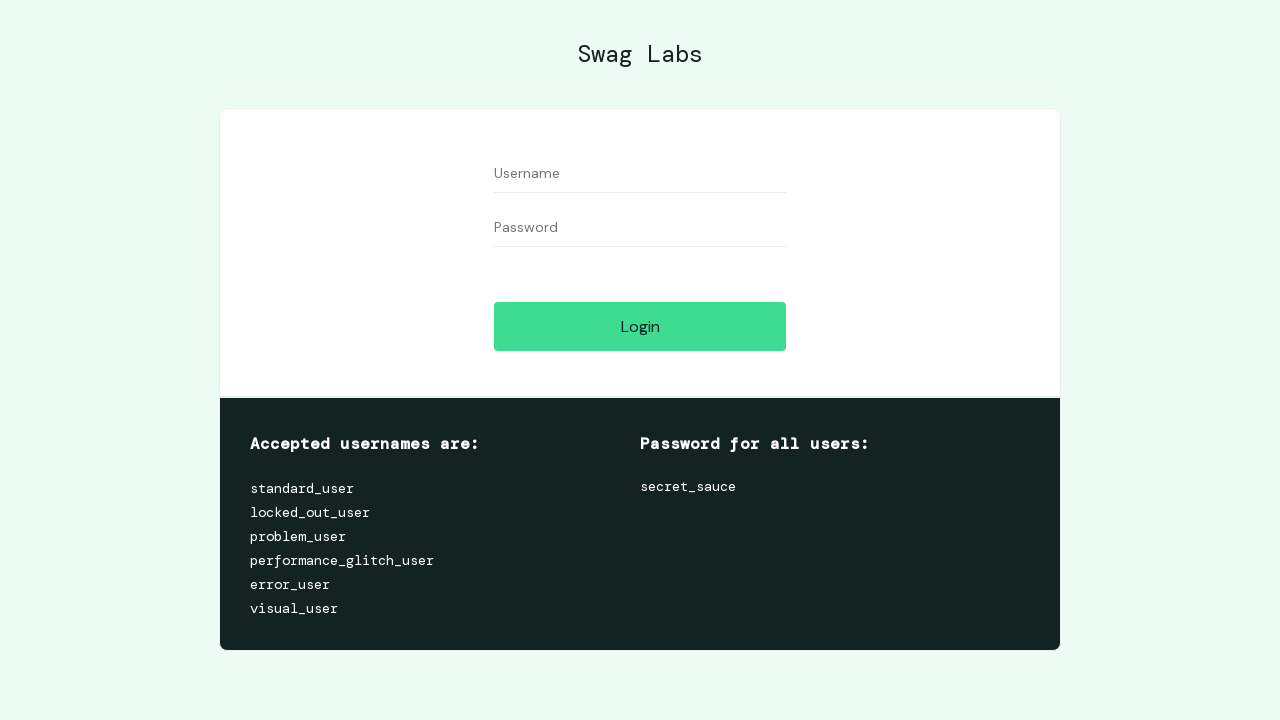

Retrieved page text content to verify error message is not present initially
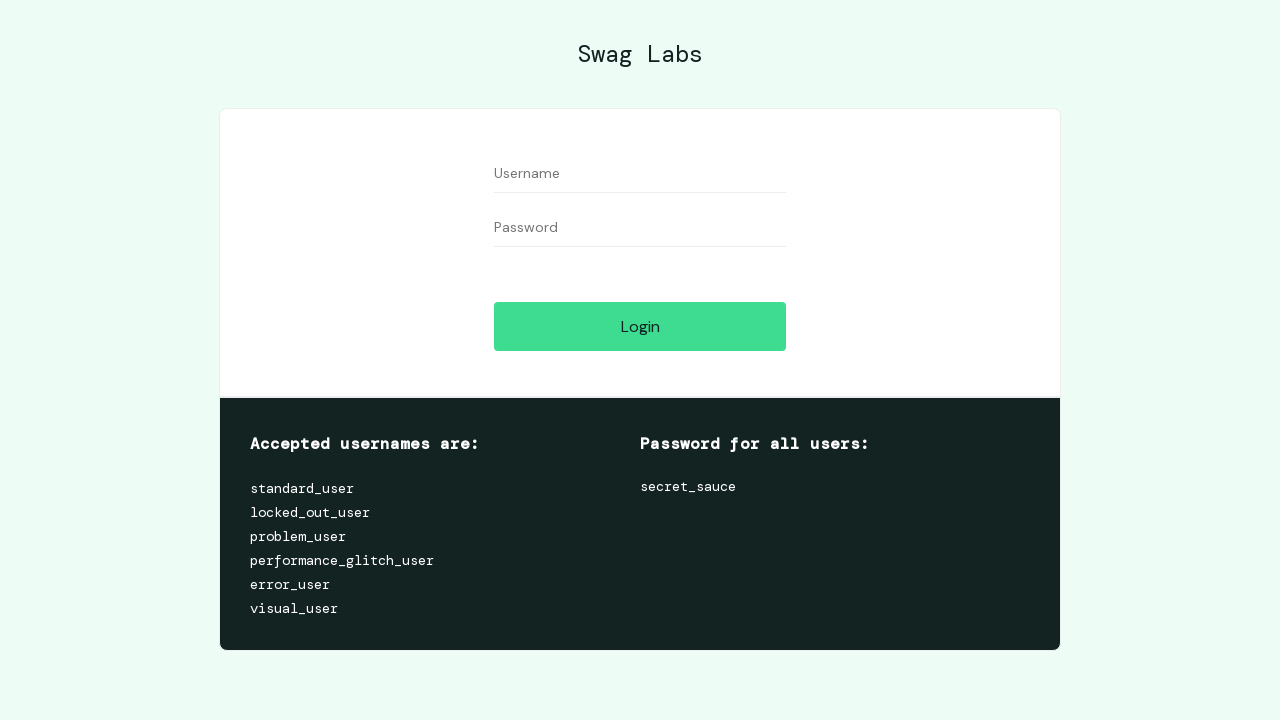

Confirmed error message is not present on initial page load
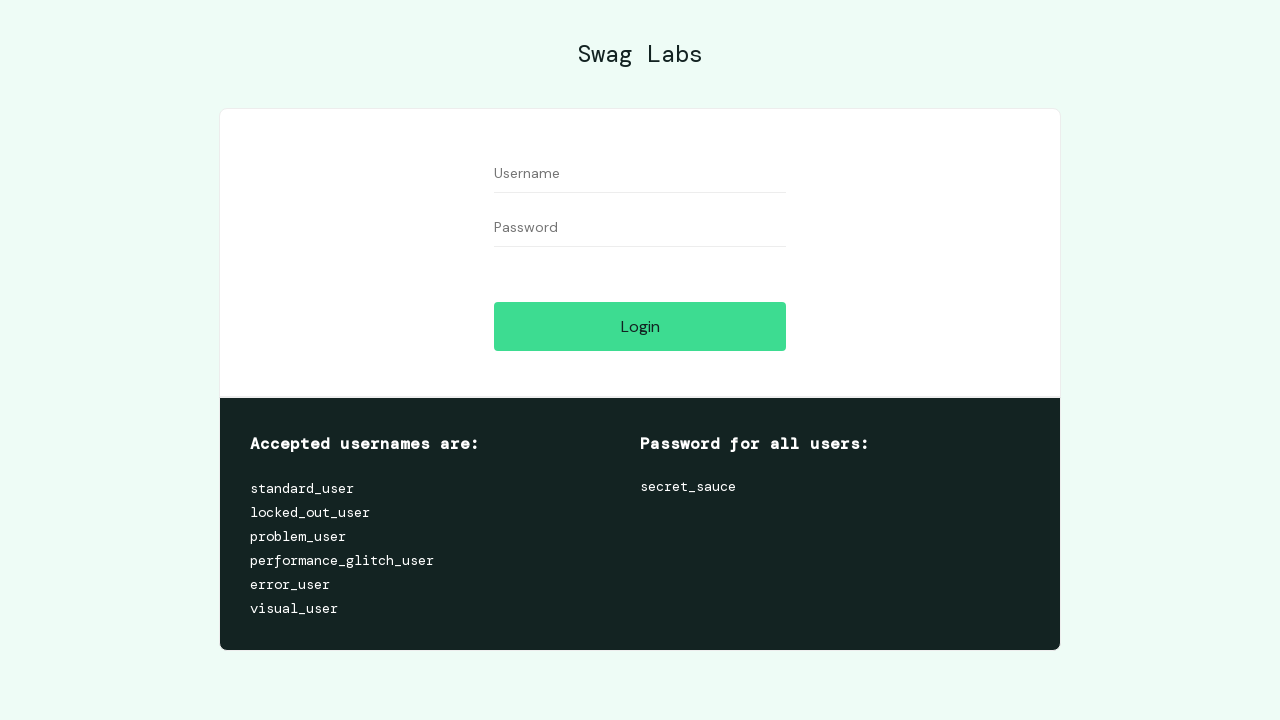

Clicked login button without providing username or password at (640, 326) on [data-test='login-button']
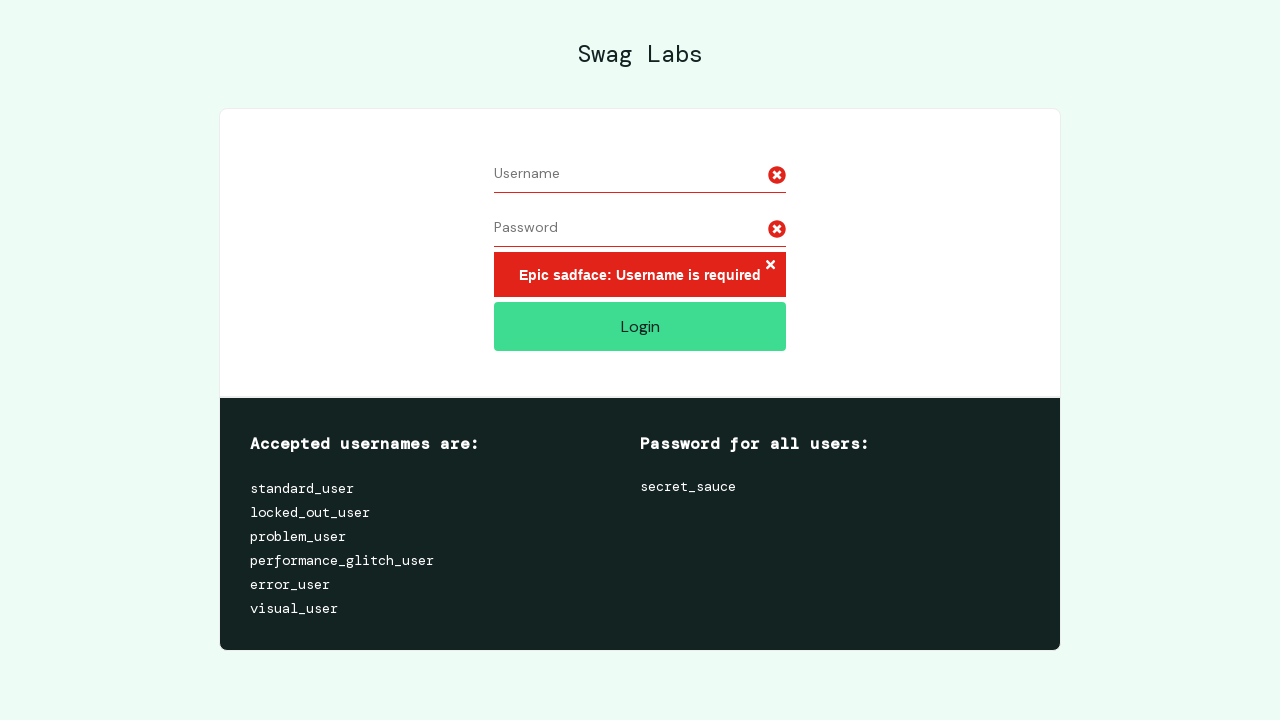

Error button appeared after login attempt
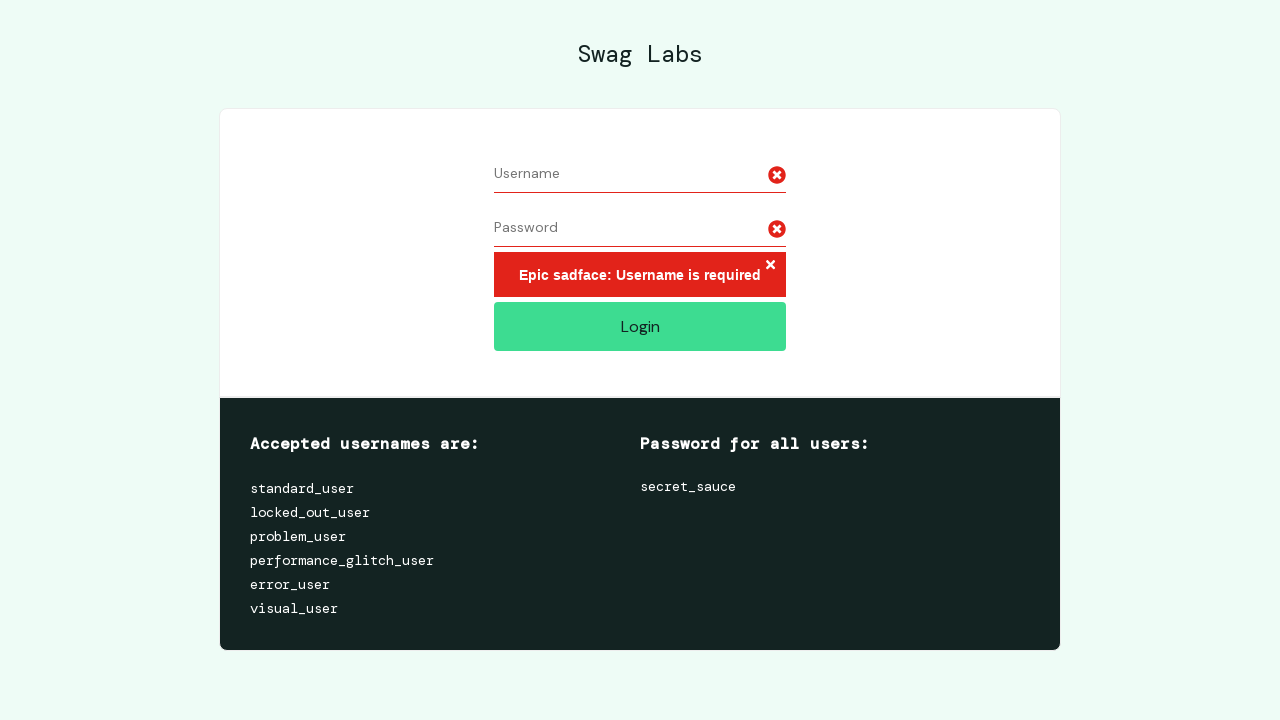

Retrieved page text content to verify error message is present
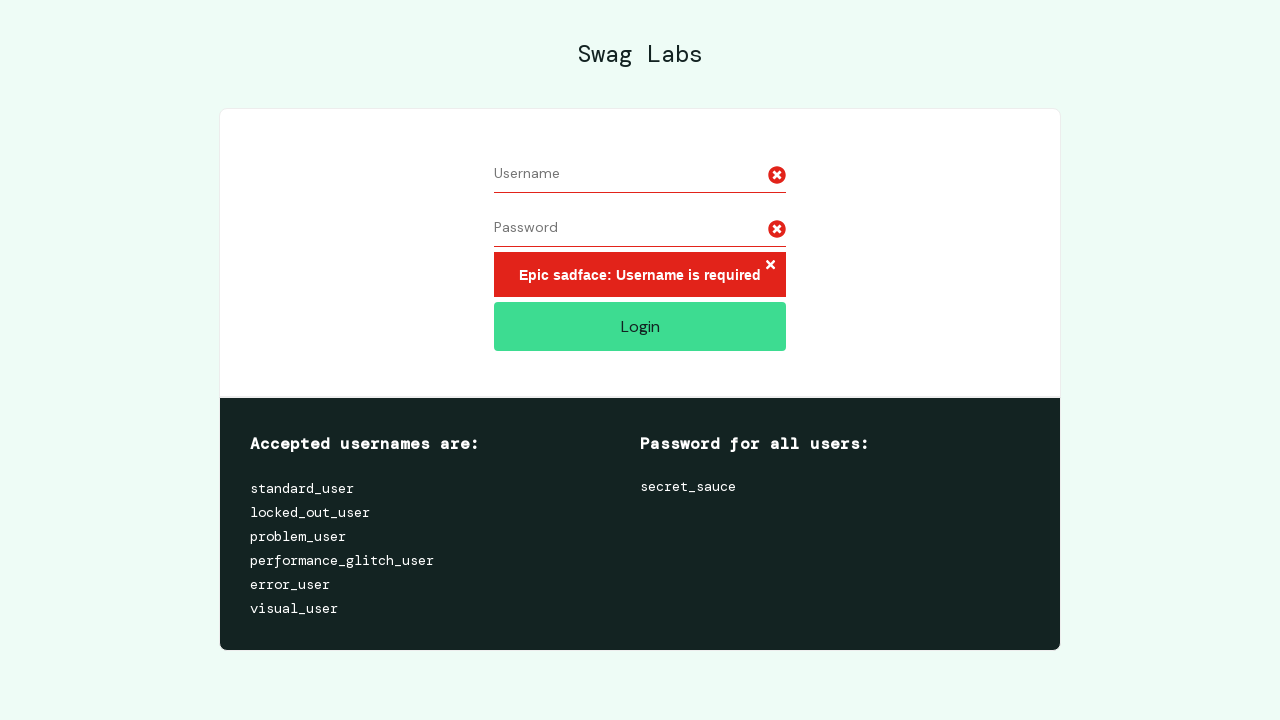

Confirmed error message 'Epic sadface: Username is required' is now displayed
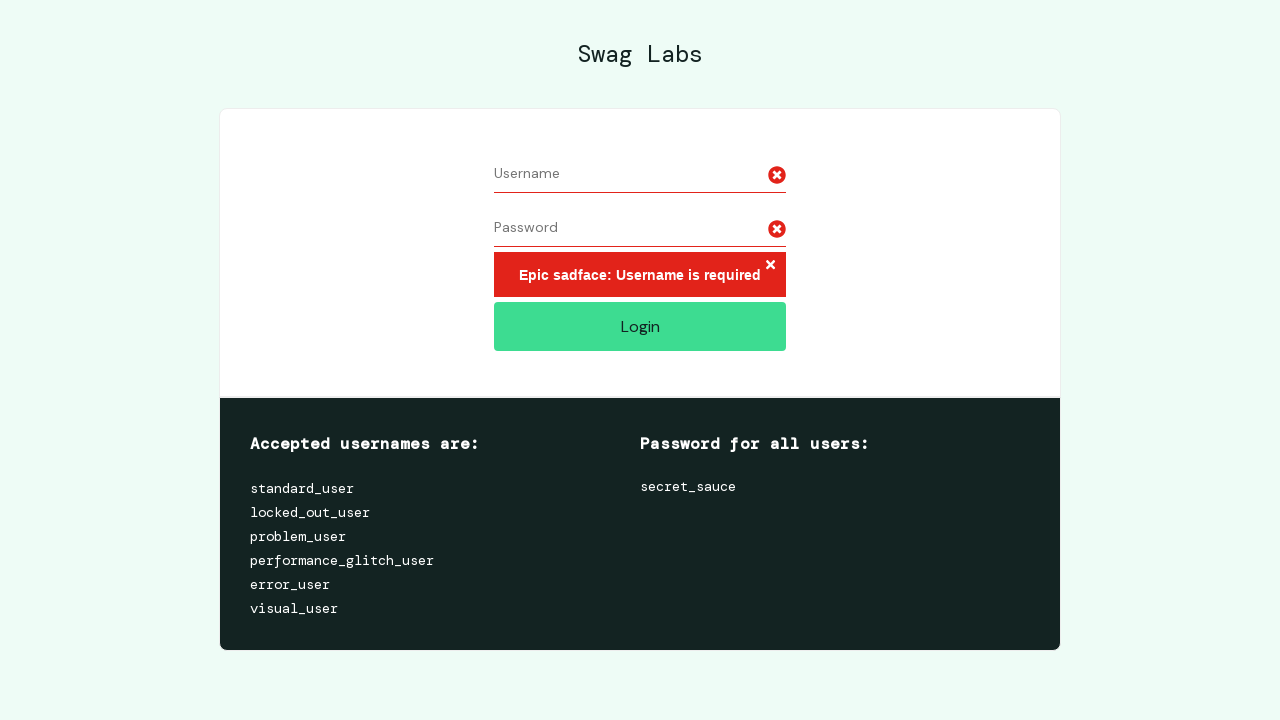

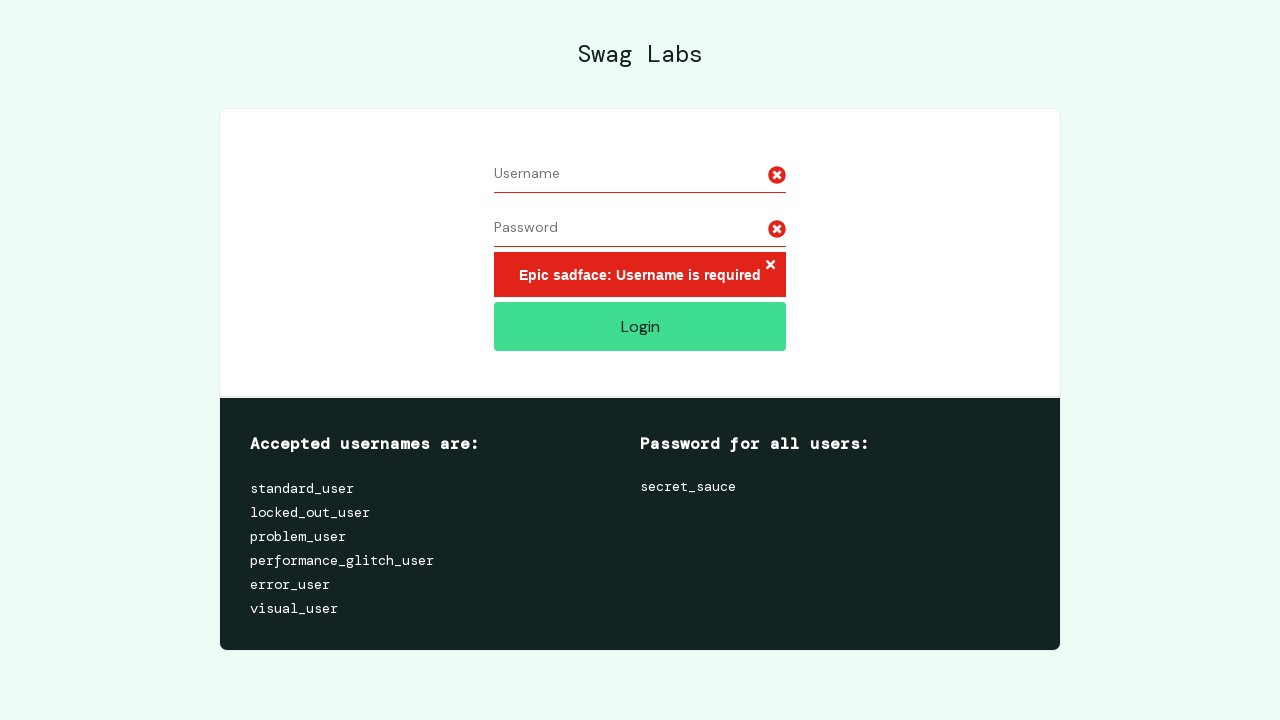